Tests accepting a JavaScript confirm popup by clicking a button to trigger the alert, accepting it, and verifying the result message shows "Ok"

Starting URL: https://the-internet.herokuapp.com/javascript_alerts

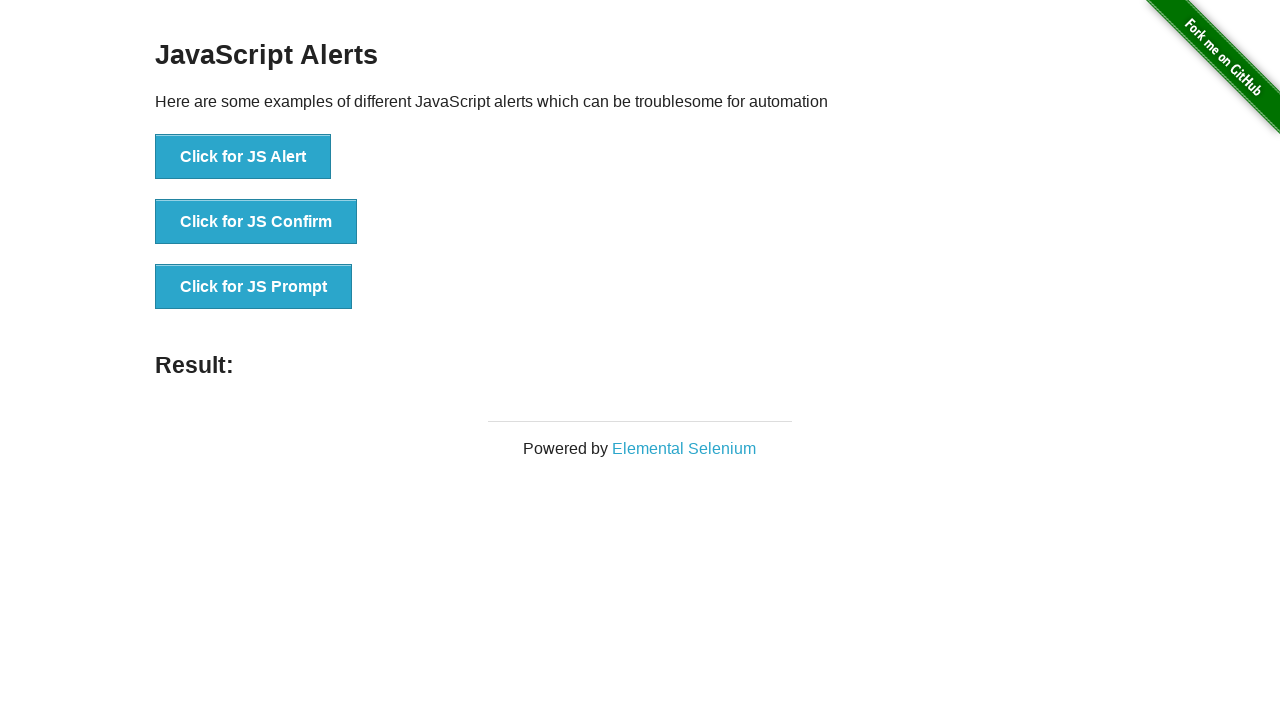

Clicked 'Click for JS Confirm' button to trigger popup at (256, 222) on xpath=//button[.='Click for JS Confirm']
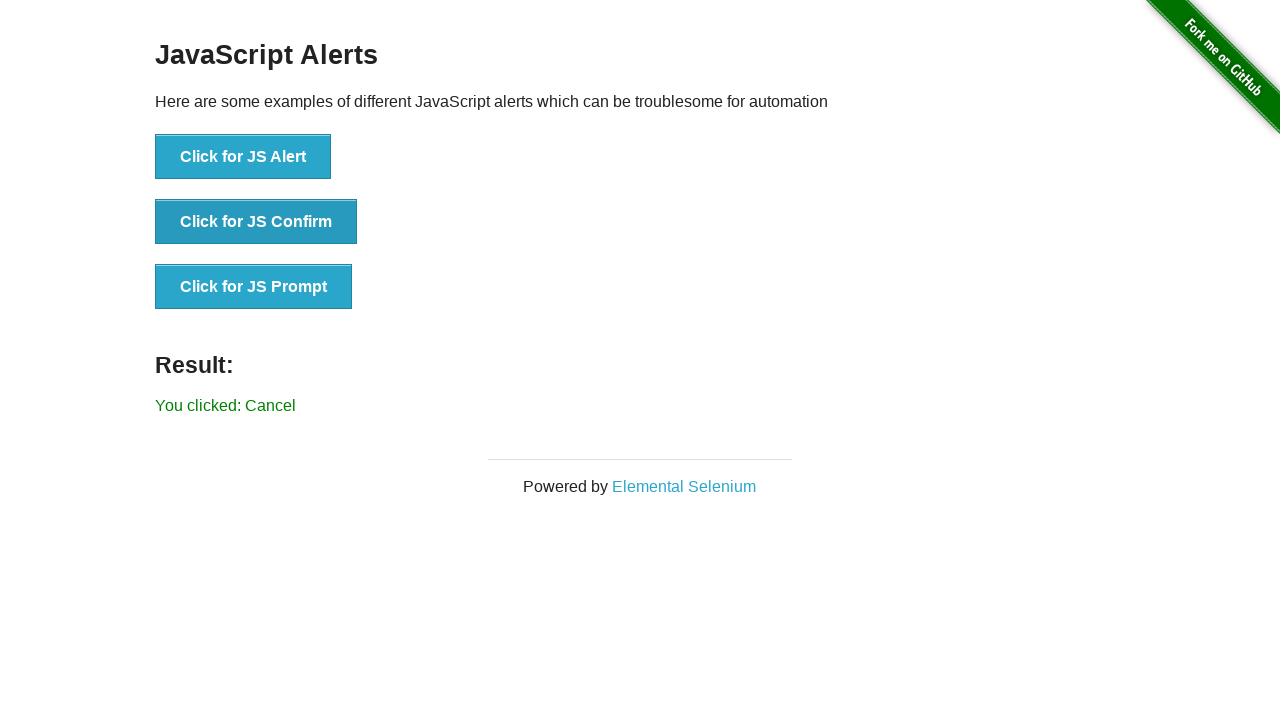

Registered dialog handler to accept confirm popup
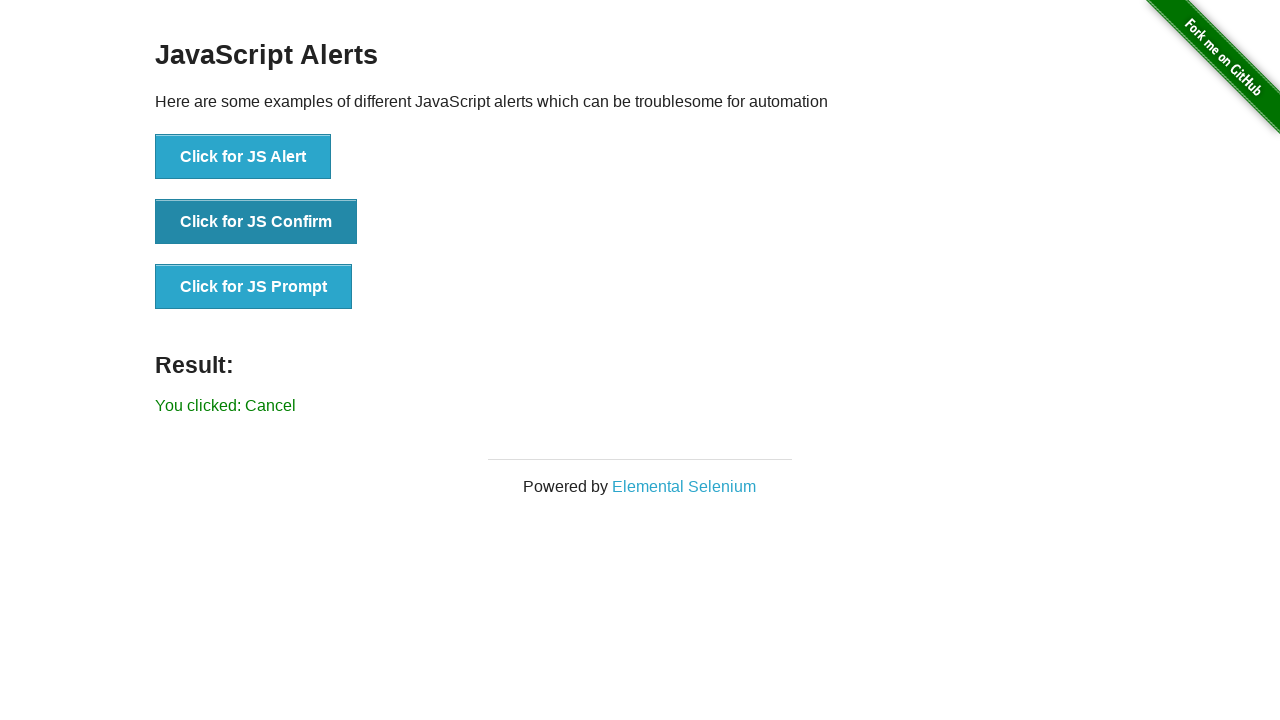

Re-clicked 'Click for JS Confirm' button with handler in place at (256, 222) on xpath=//button[.='Click for JS Confirm']
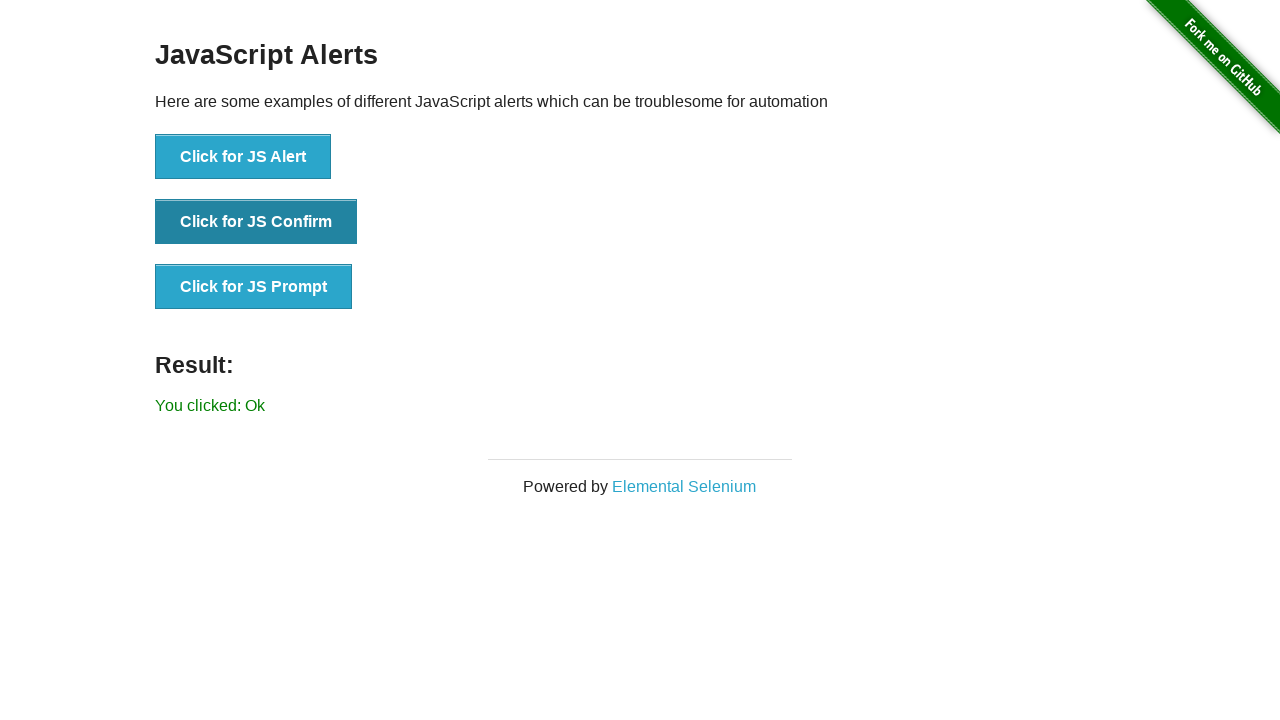

Waited for result message to appear
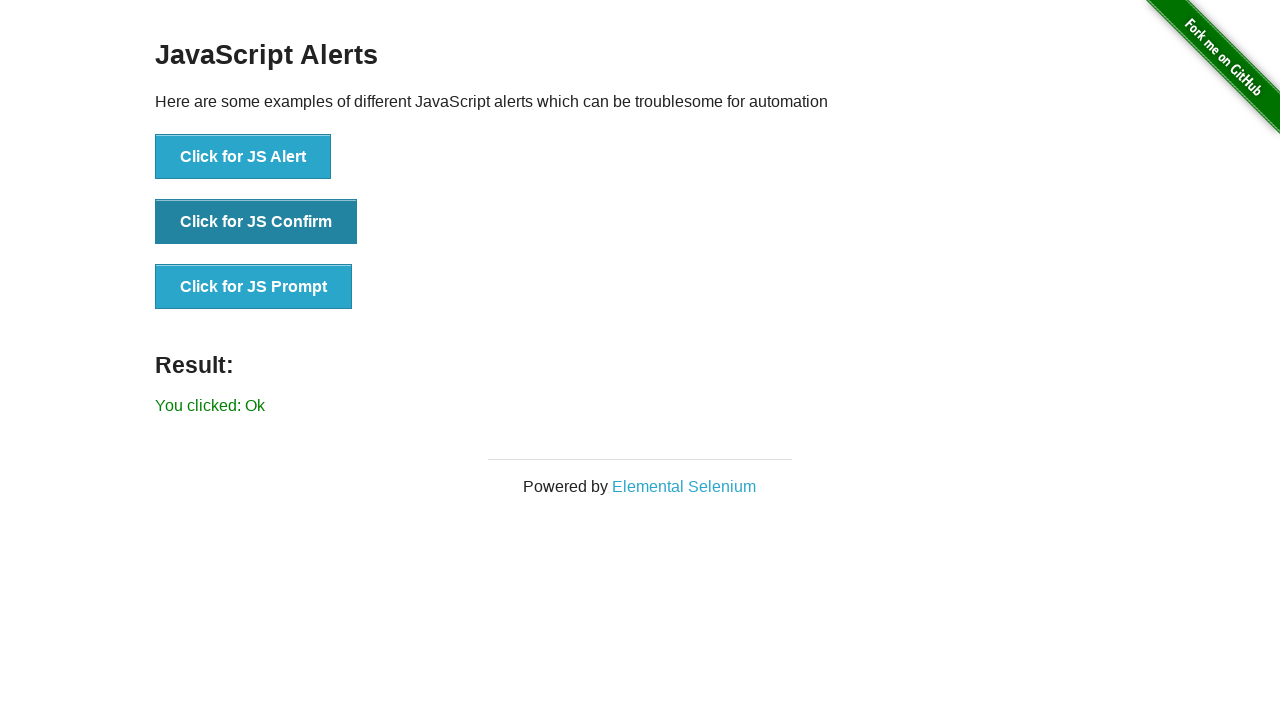

Verified result message contains 'You clicked: Ok'
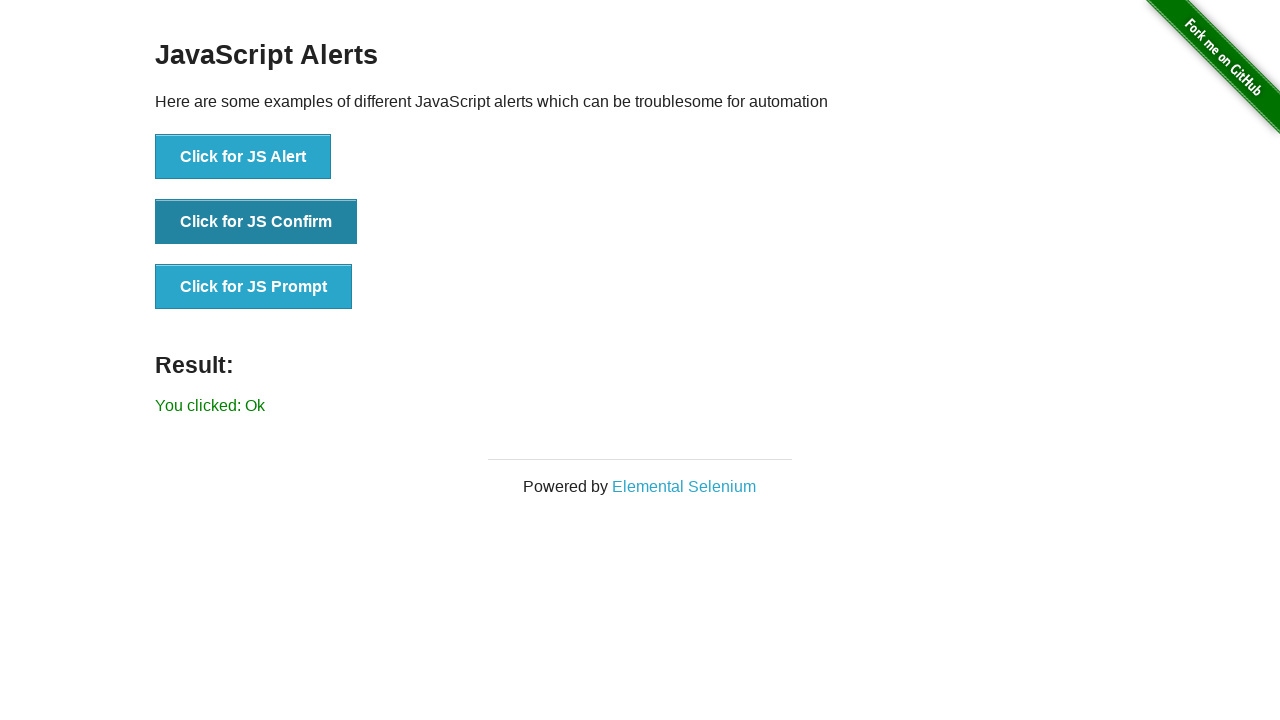

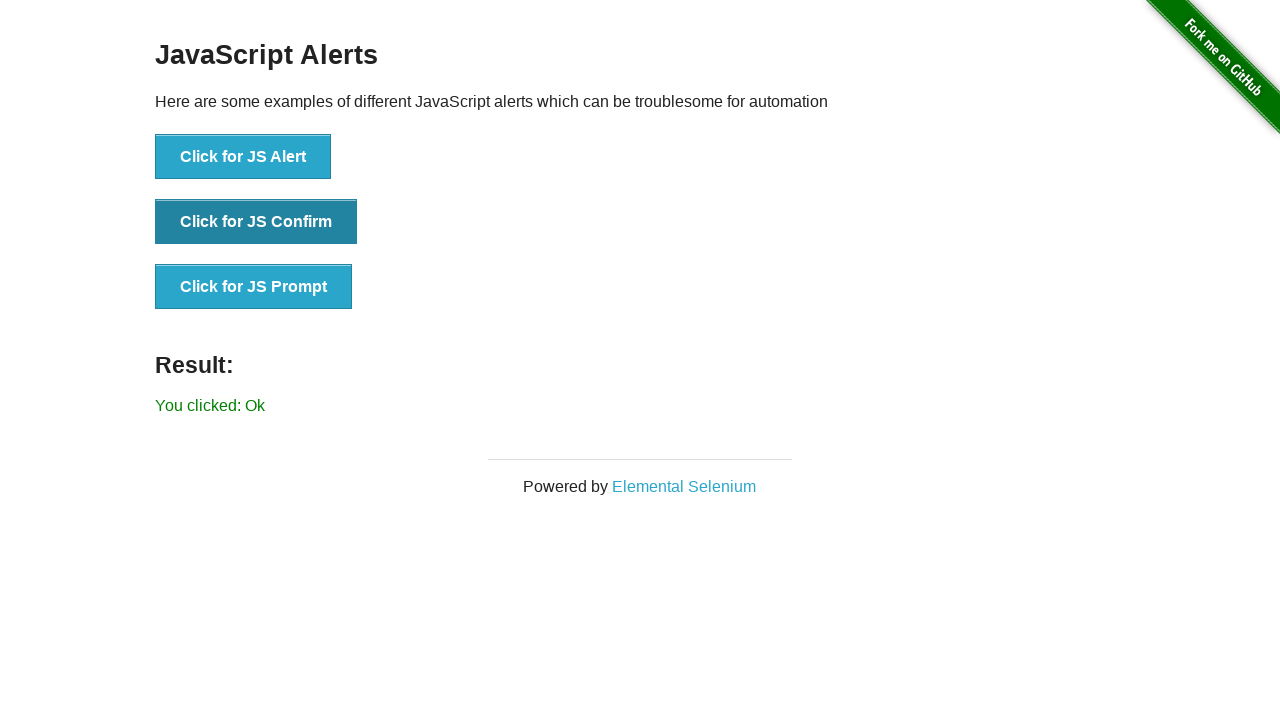